Tests iframe handling by navigating to an iframe page, clicking a toolbar element, switching into the iframe context, and verifying the default paragraph text content.

Starting URL: https://the-internet.herokuapp.com/iframe

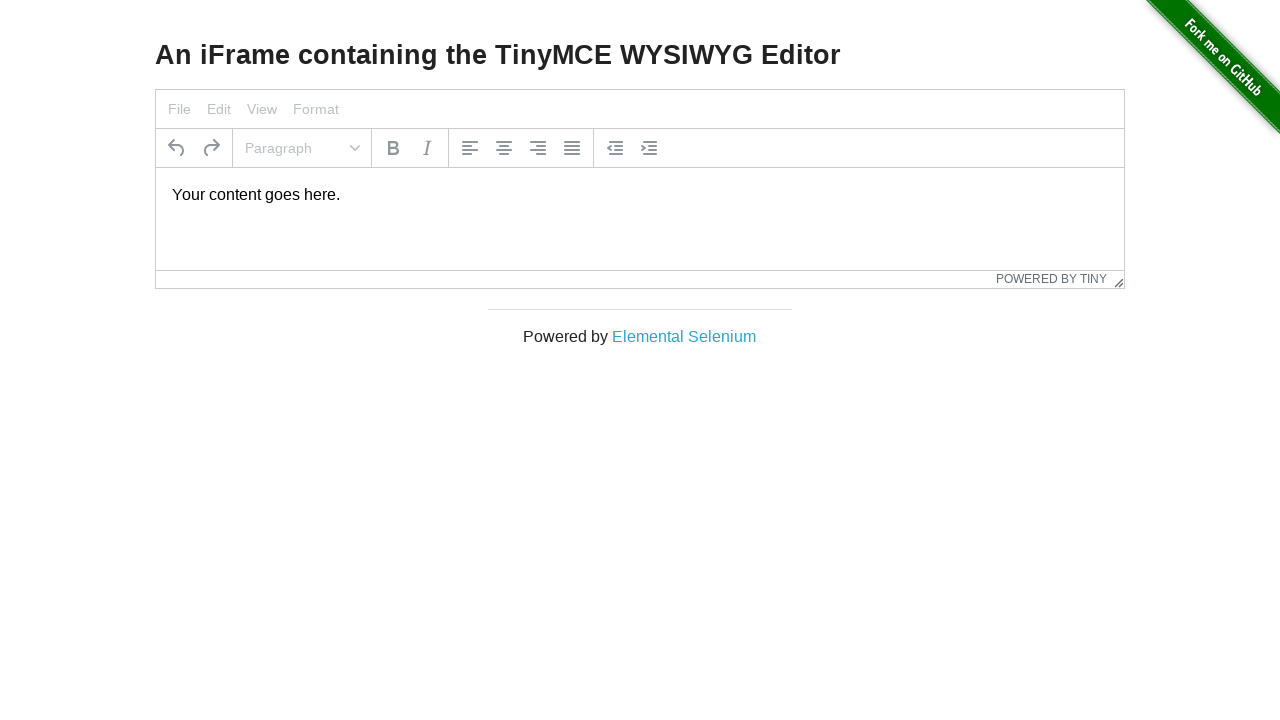

Navigated to iframe test page
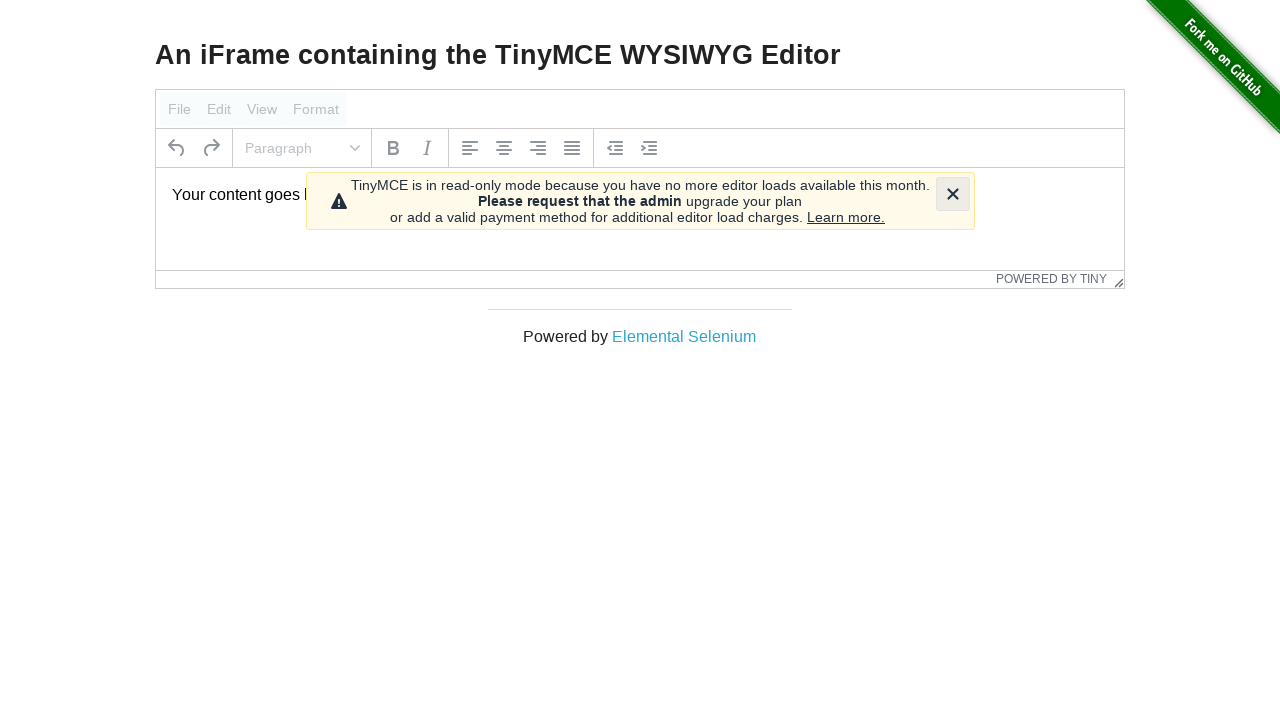

Clicked toolbar element in TinyMCE editor at (952, 194) on (//*[name()='path'])[18]
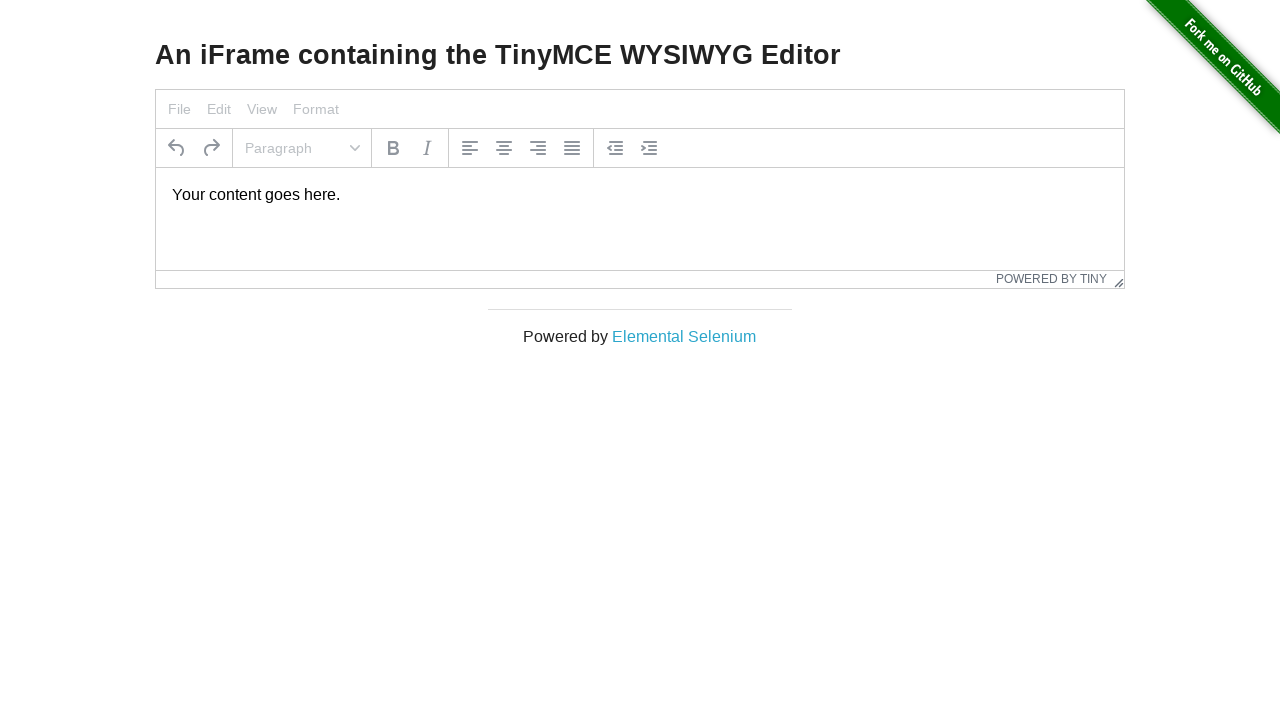

Located and switched to TinyMCE iframe context
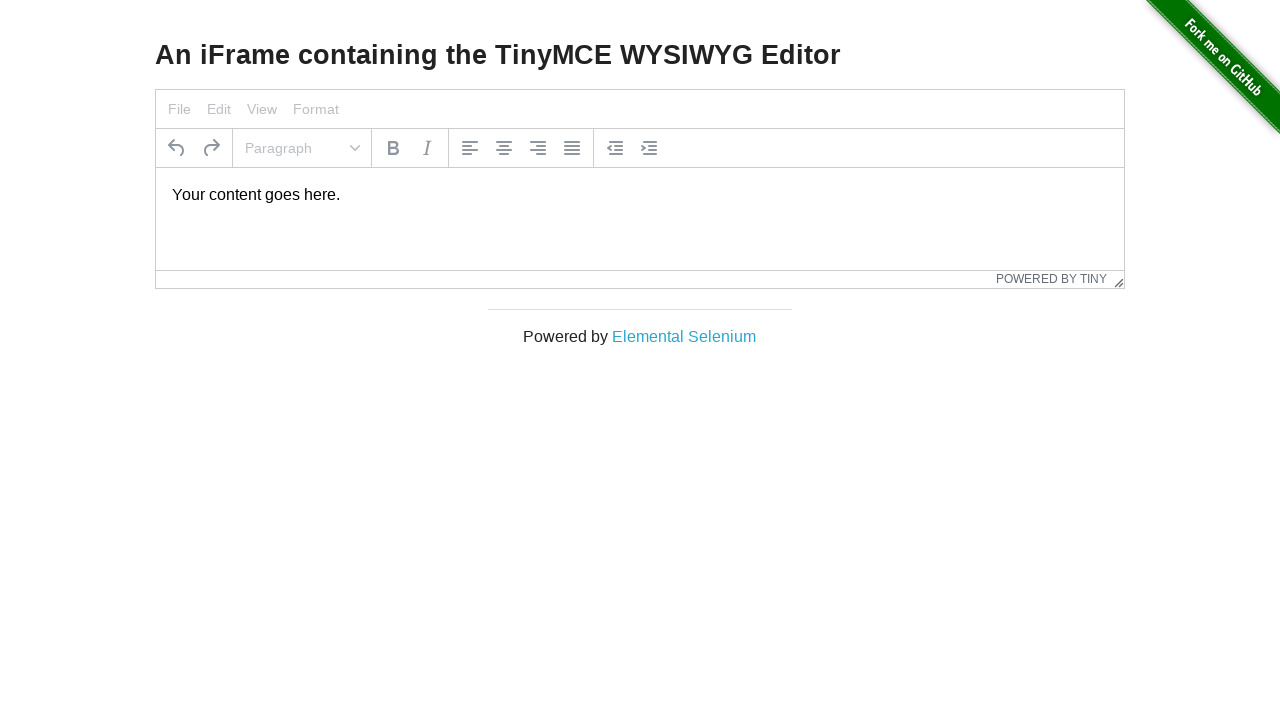

Located paragraph element within iframe
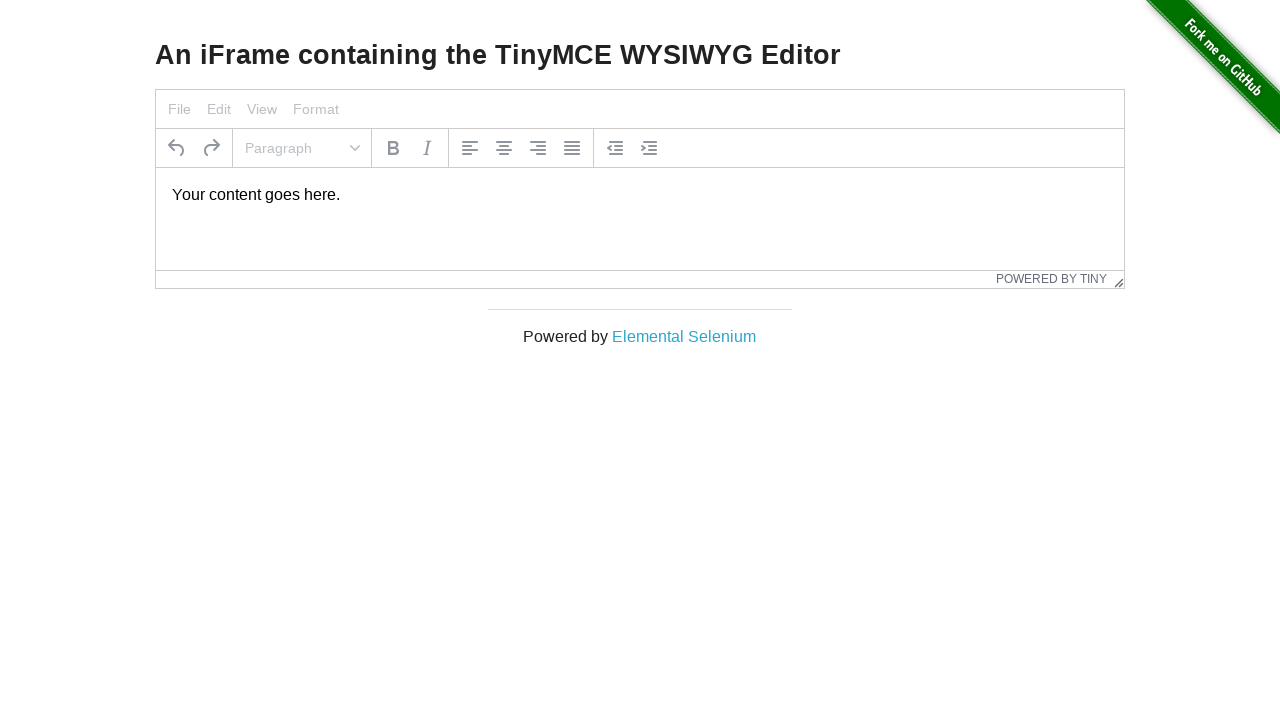

Retrieved paragraph text content: 'Your content goes here.'
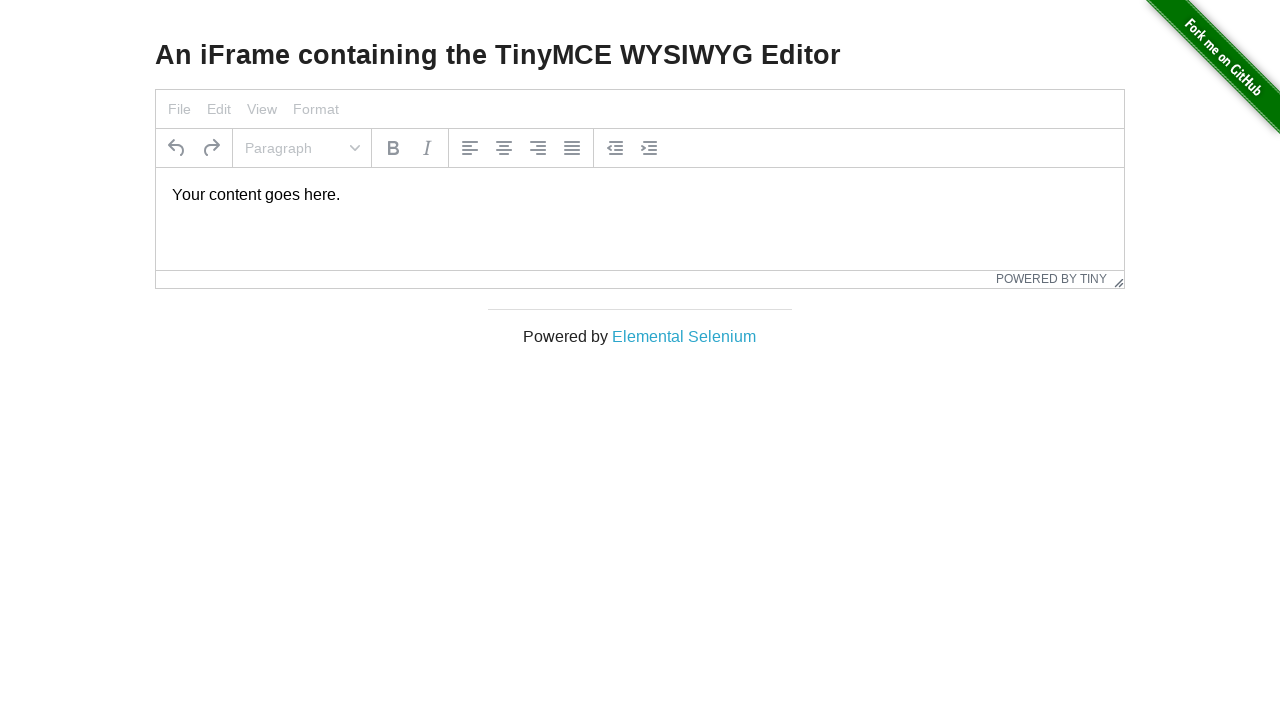

Verified paragraph text matches expected content
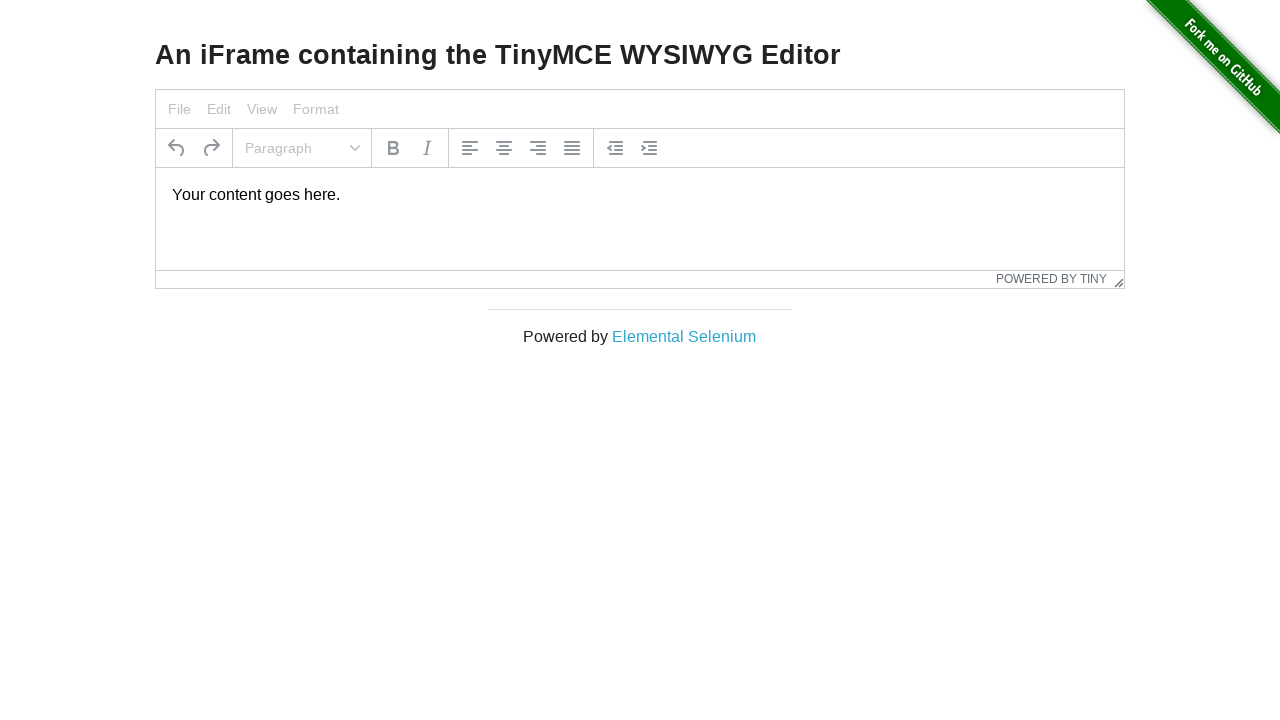

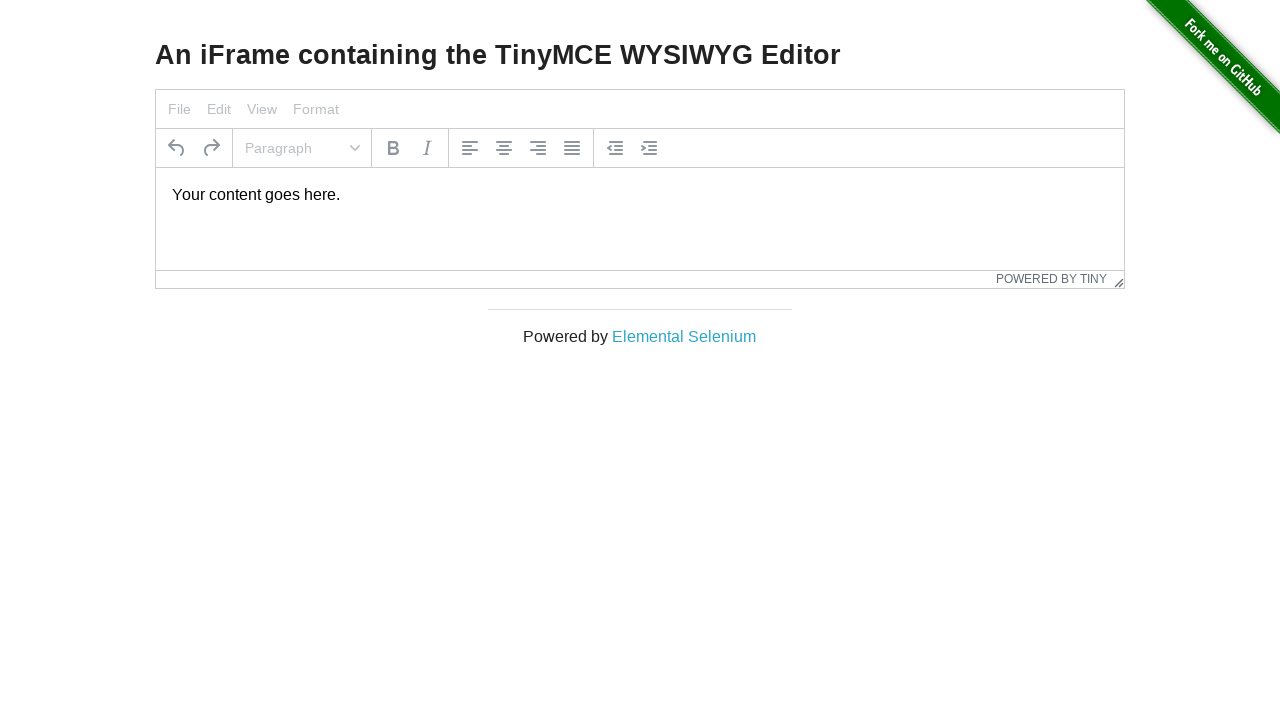